Tests clearing the complete state of all items by checking then unchecking the toggle all checkbox

Starting URL: https://demo.playwright.dev/todomvc

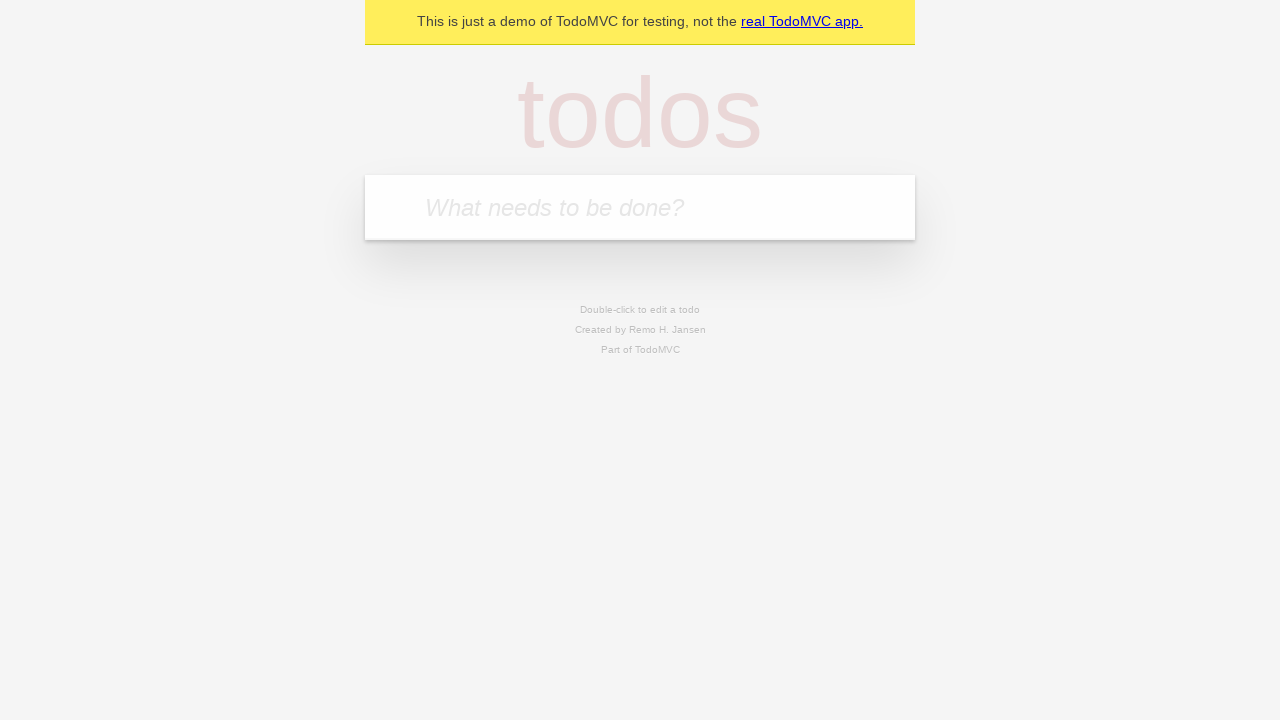

Filled todo input with 'buy some cheese' on internal:attr=[placeholder="What needs to be done?"i]
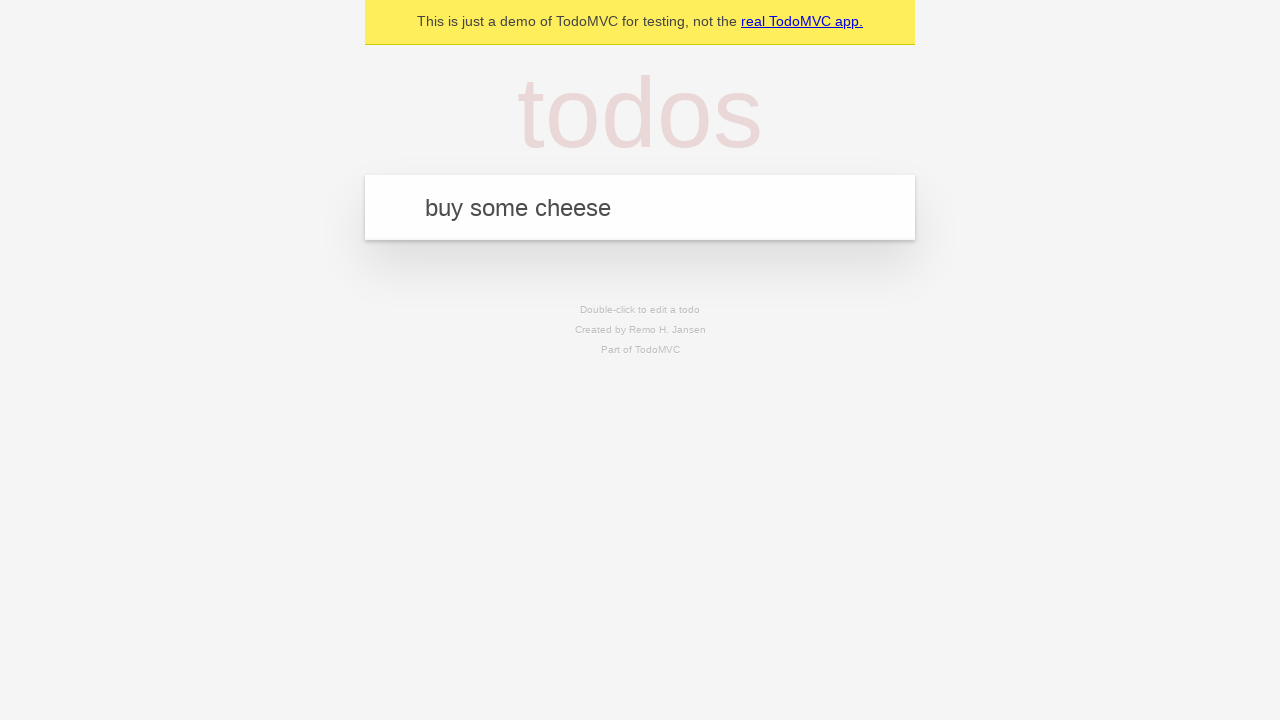

Pressed Enter to add first todo item on internal:attr=[placeholder="What needs to be done?"i]
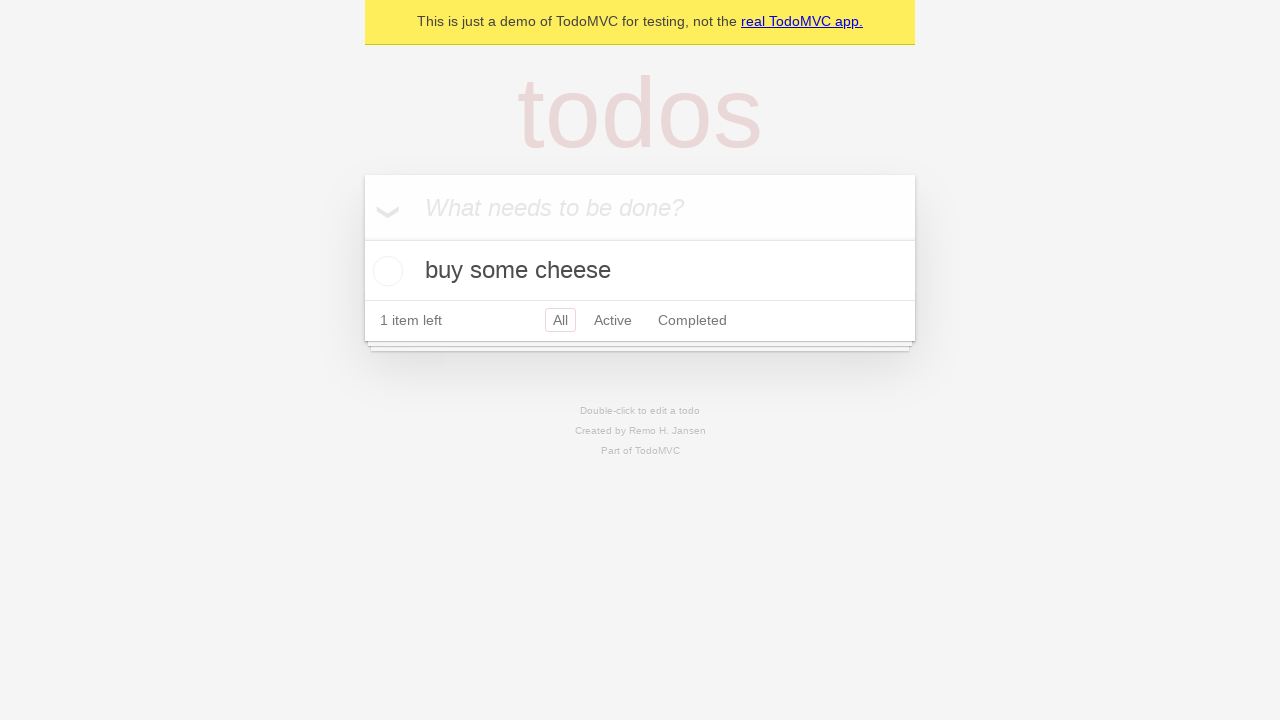

Filled todo input with 'feed the cat' on internal:attr=[placeholder="What needs to be done?"i]
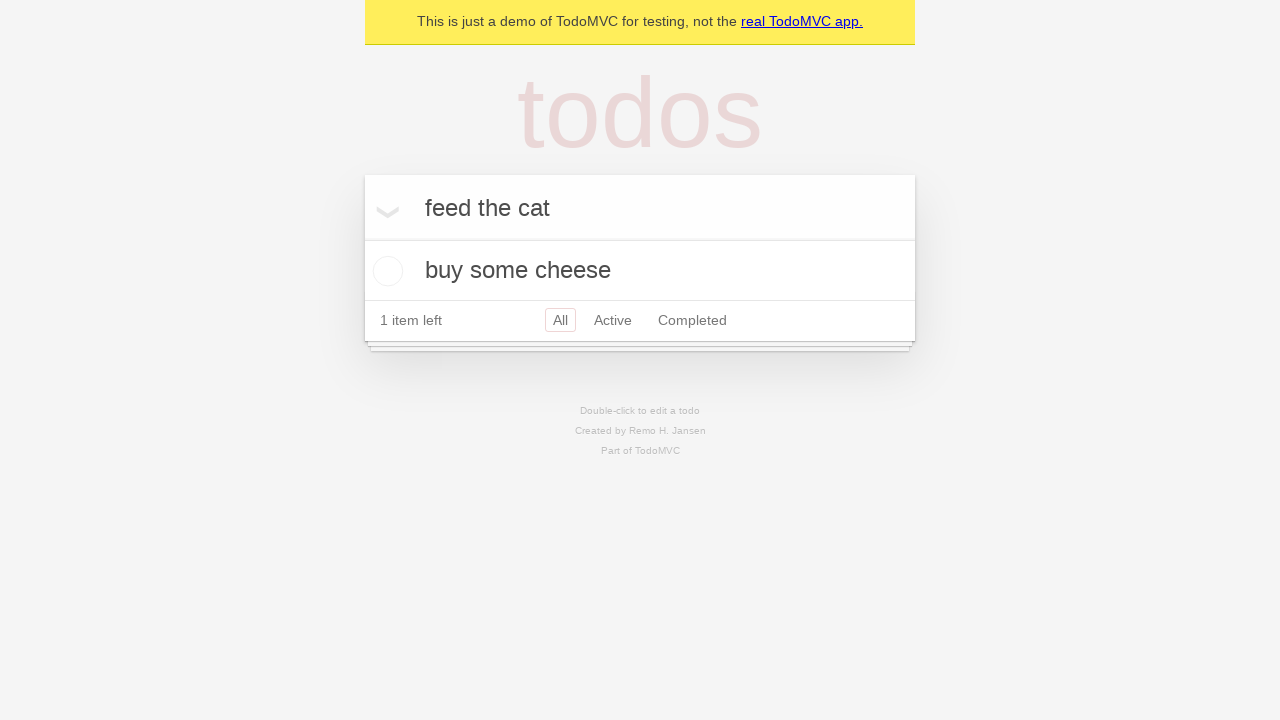

Pressed Enter to add second todo item on internal:attr=[placeholder="What needs to be done?"i]
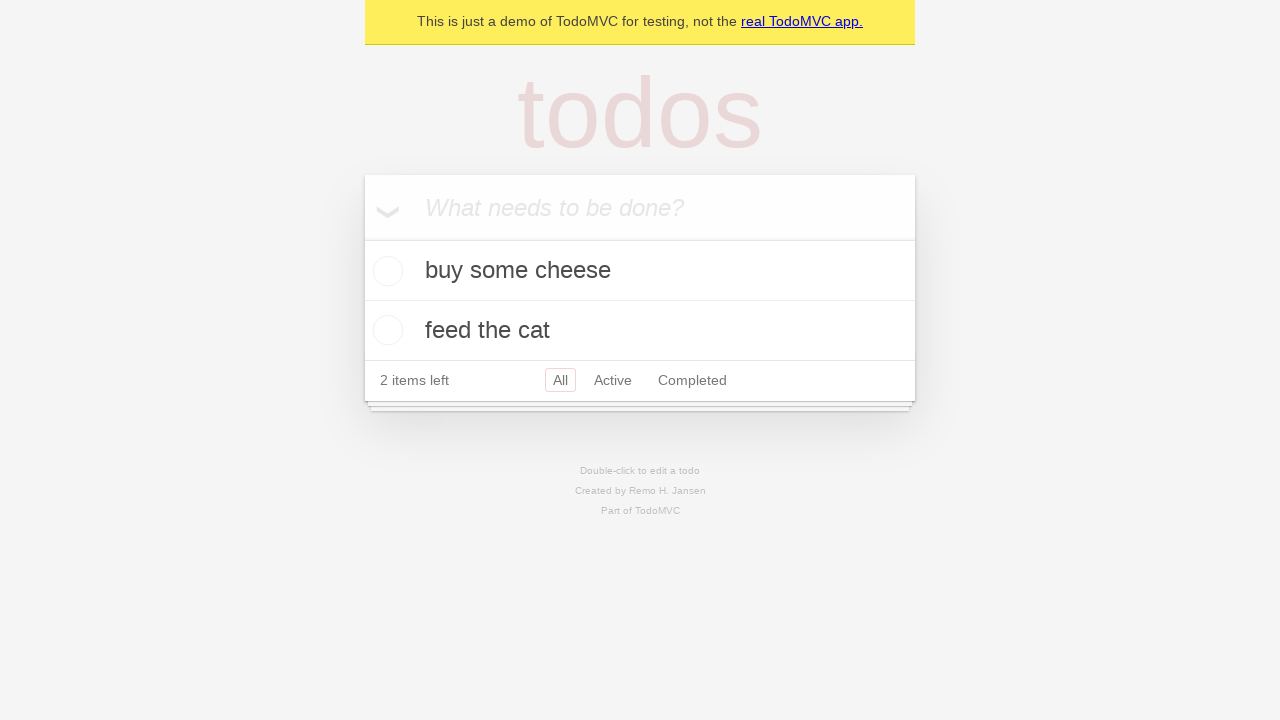

Filled todo input with 'book a doctors appointment' on internal:attr=[placeholder="What needs to be done?"i]
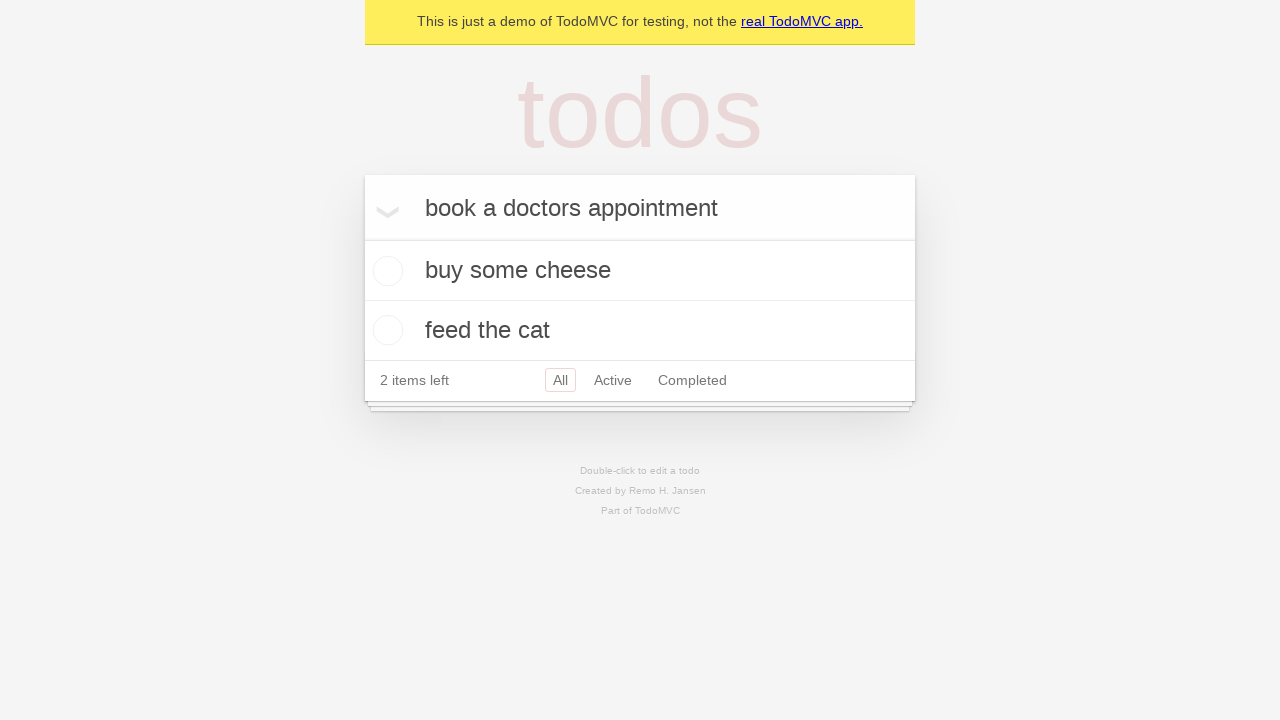

Pressed Enter to add third todo item on internal:attr=[placeholder="What needs to be done?"i]
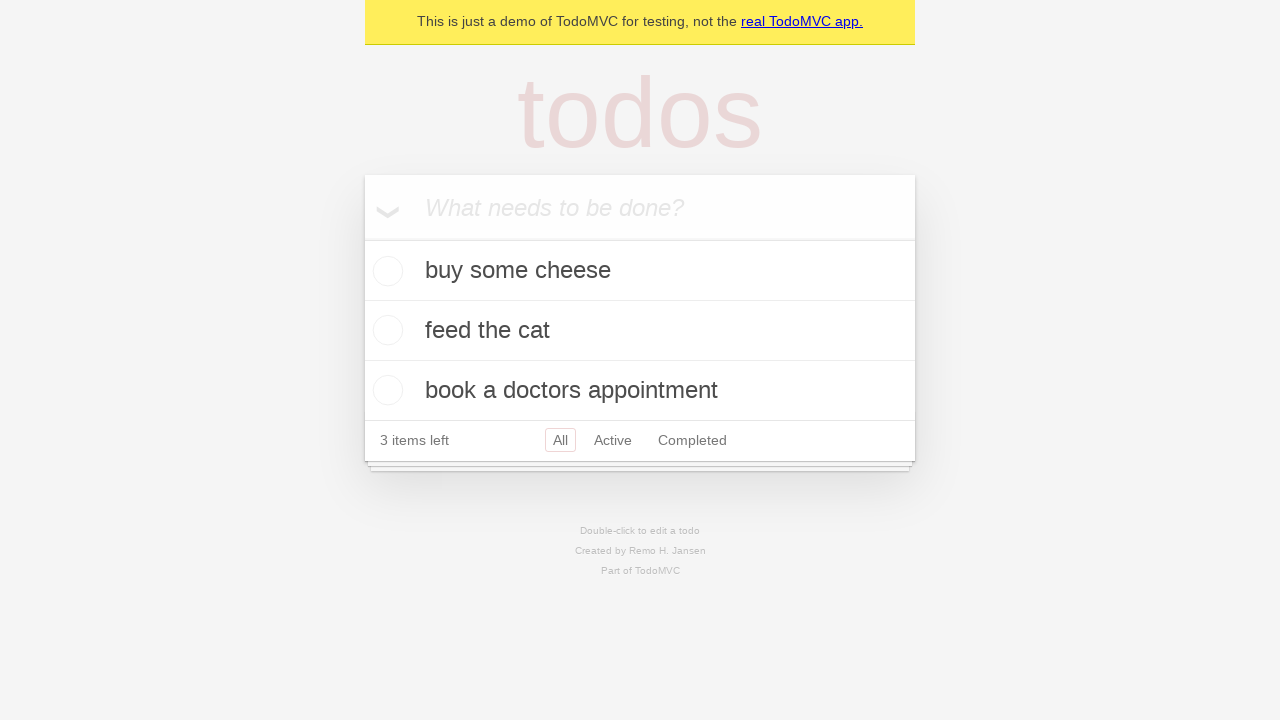

Checked 'Mark all as complete' toggle to mark all items as complete at (362, 238) on internal:label="Mark all as complete"i
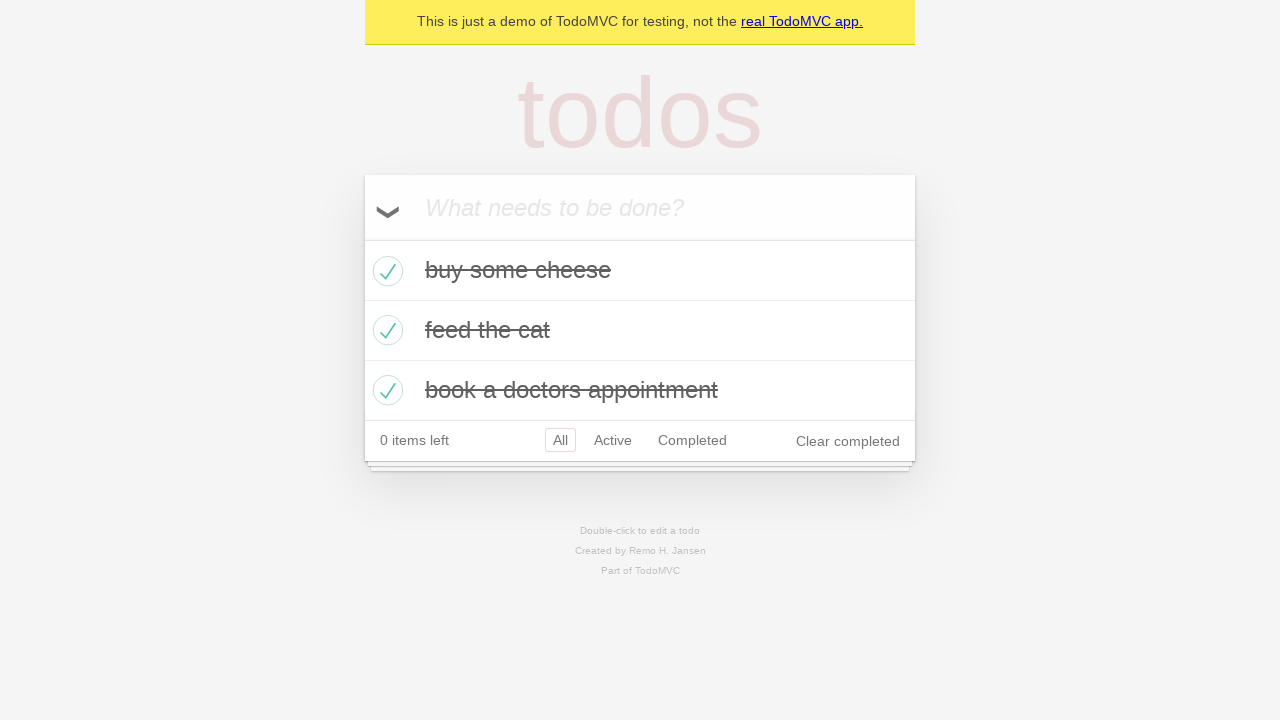

Unchecked 'Mark all as complete' toggle to clear all items' complete state at (362, 238) on internal:label="Mark all as complete"i
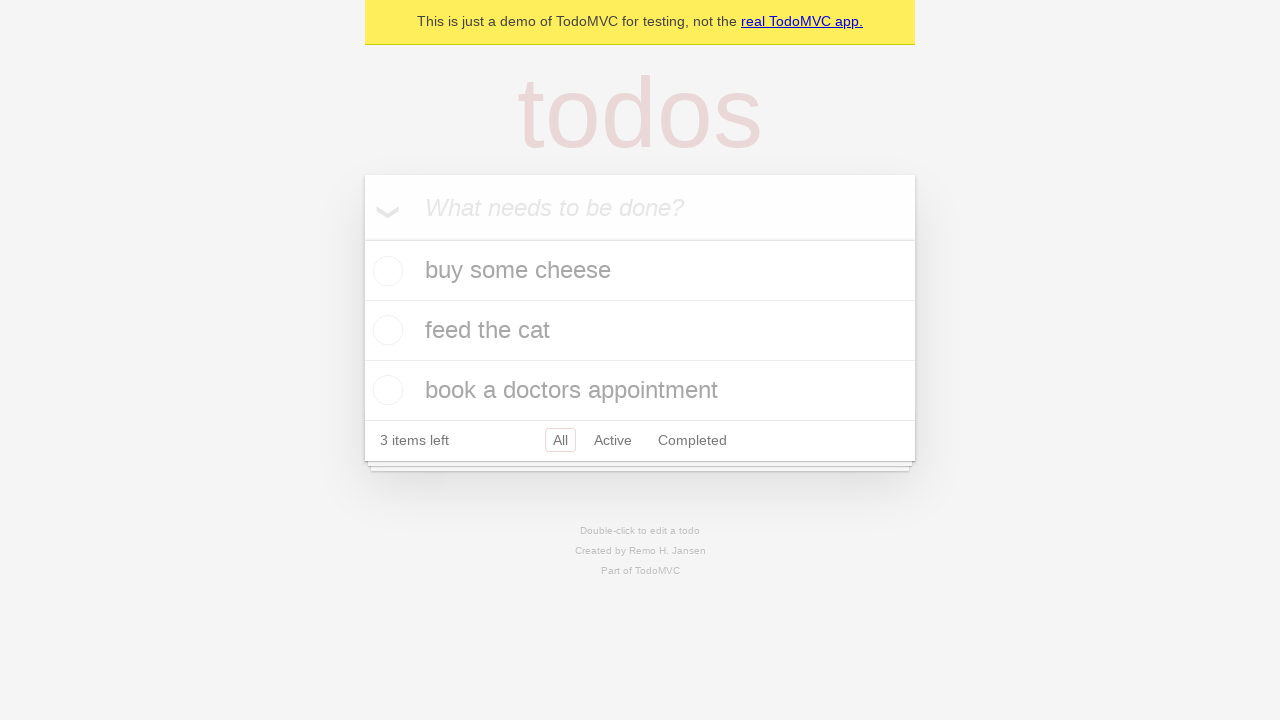

Waited for todo items to be displayed in uncompleted state
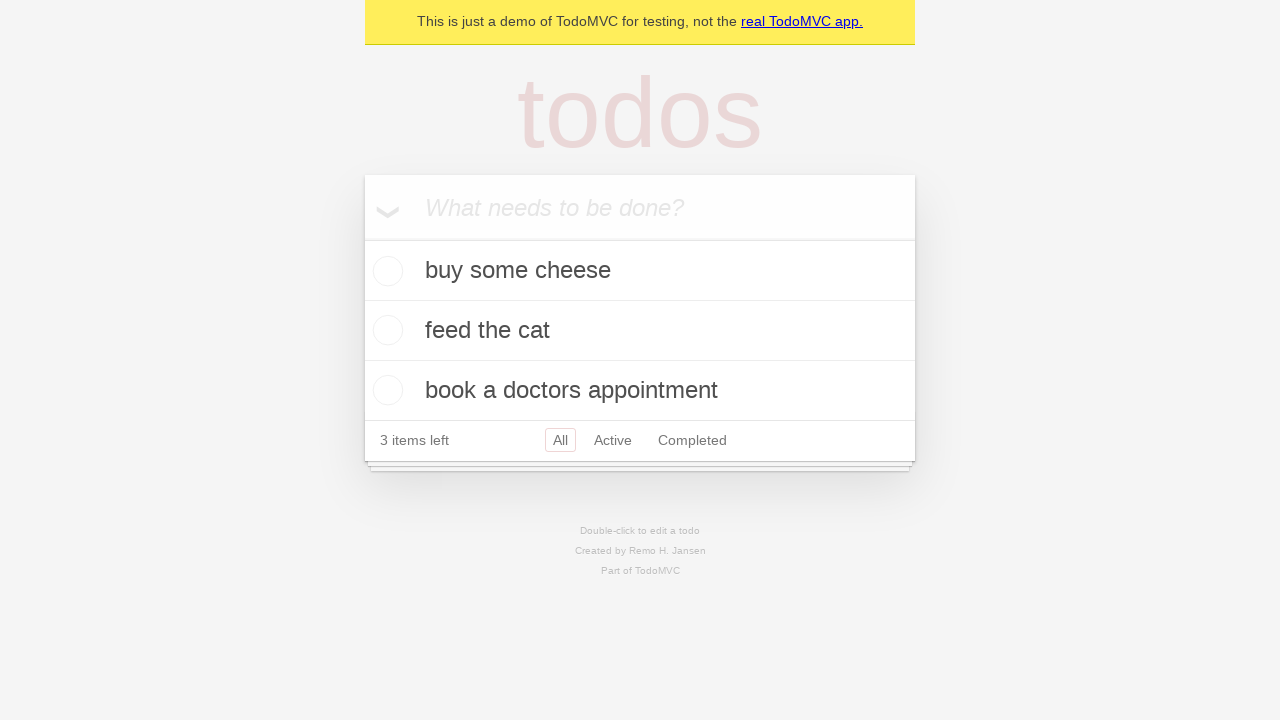

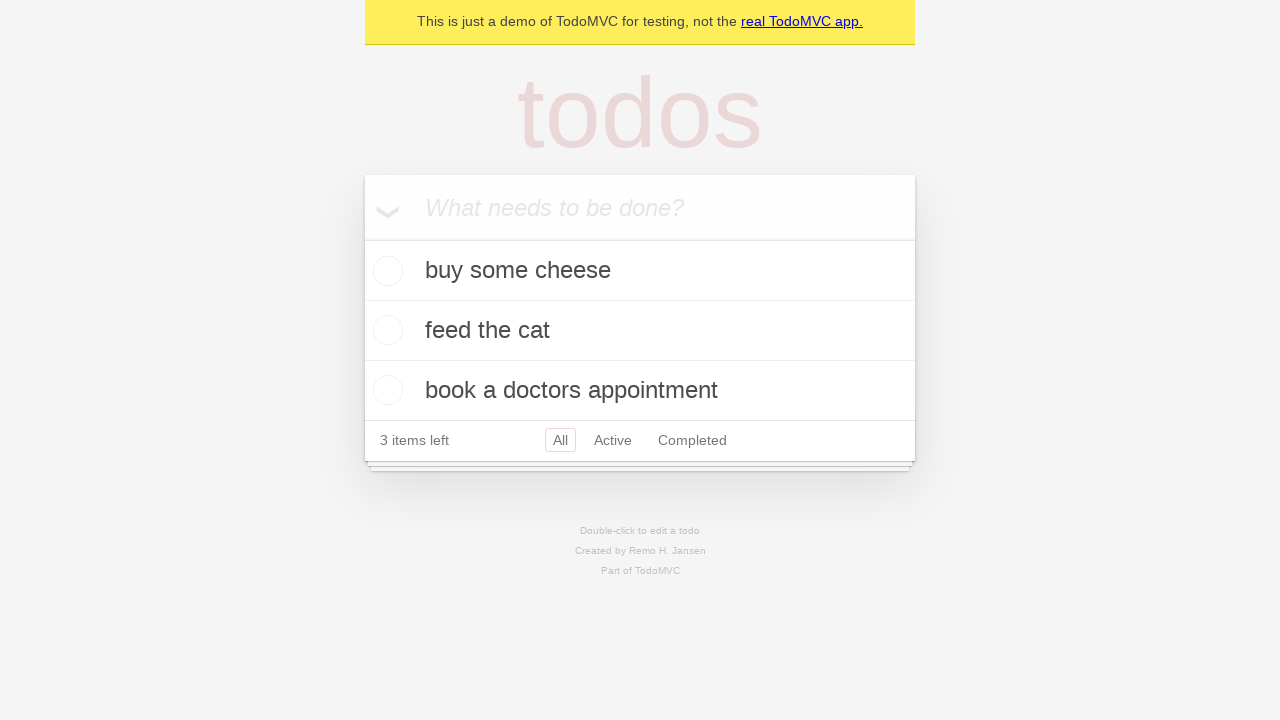